Tests multiple window handling by clicking a link that opens a new window, then switching between the original window and the new window to verify page titles.

Starting URL: https://the-internet.herokuapp.com/windows

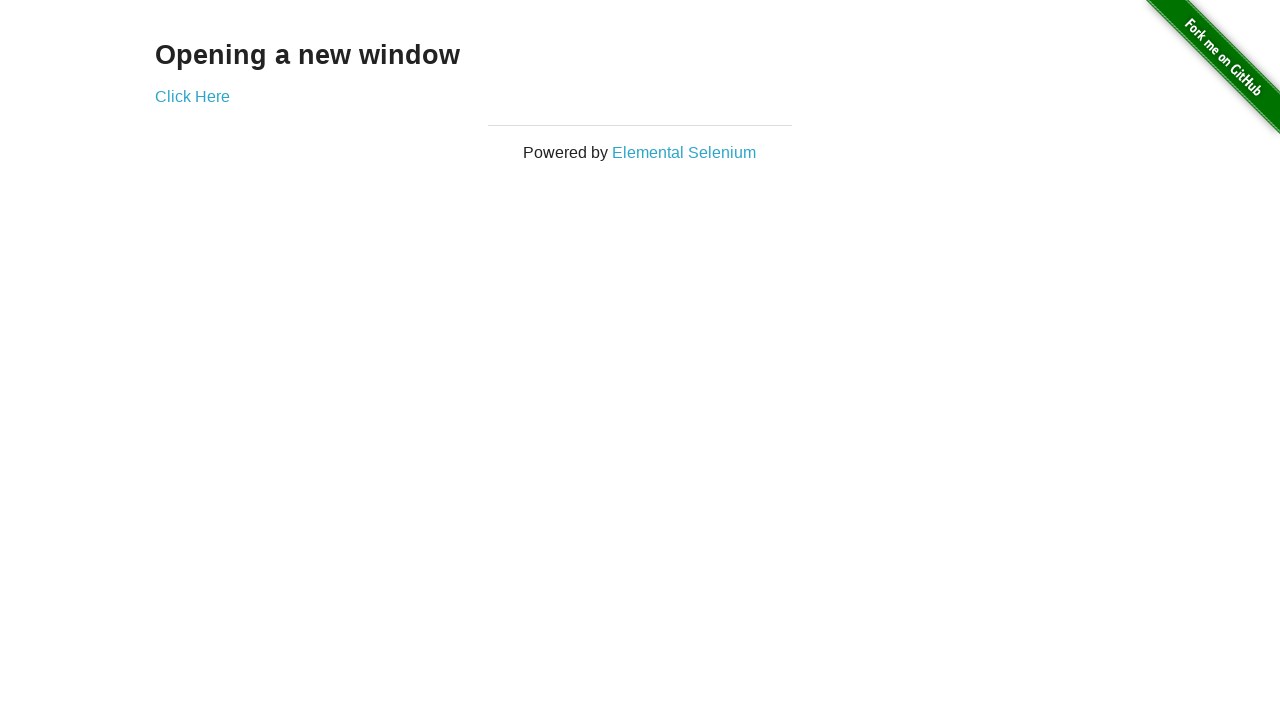

Clicked link that opens a new window at (192, 96) on .example a
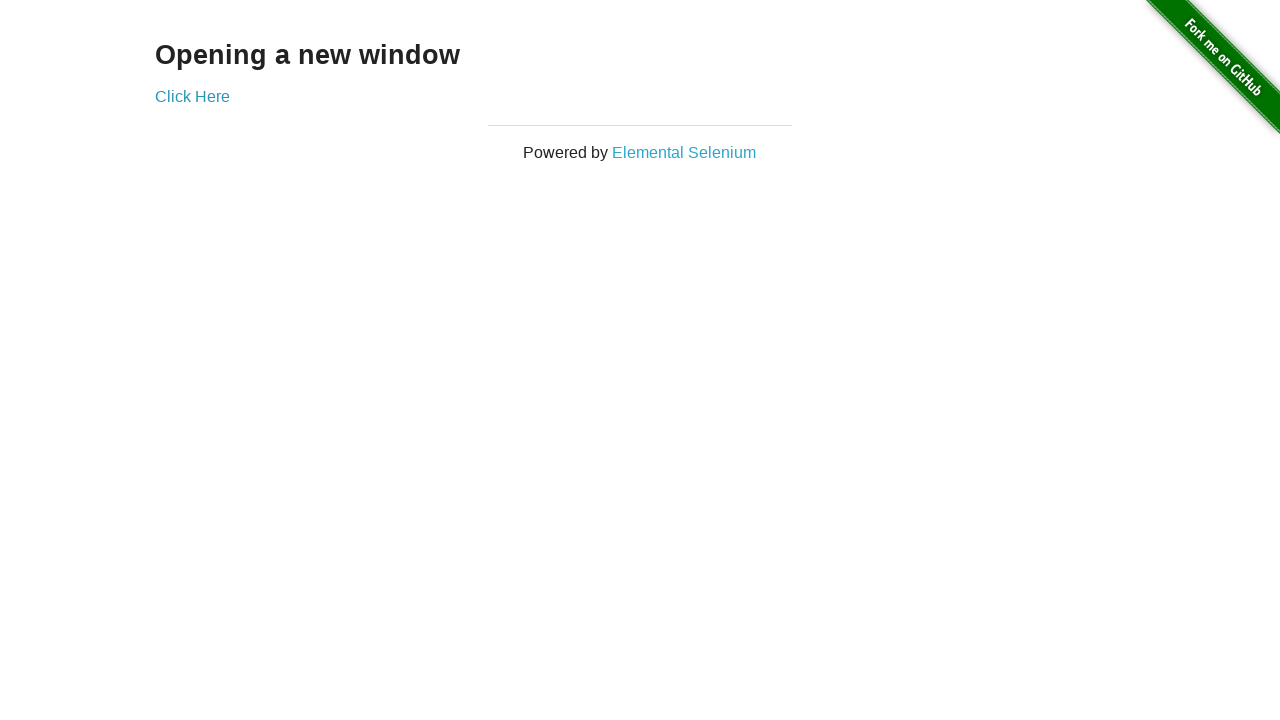

Obtained reference to the new window page
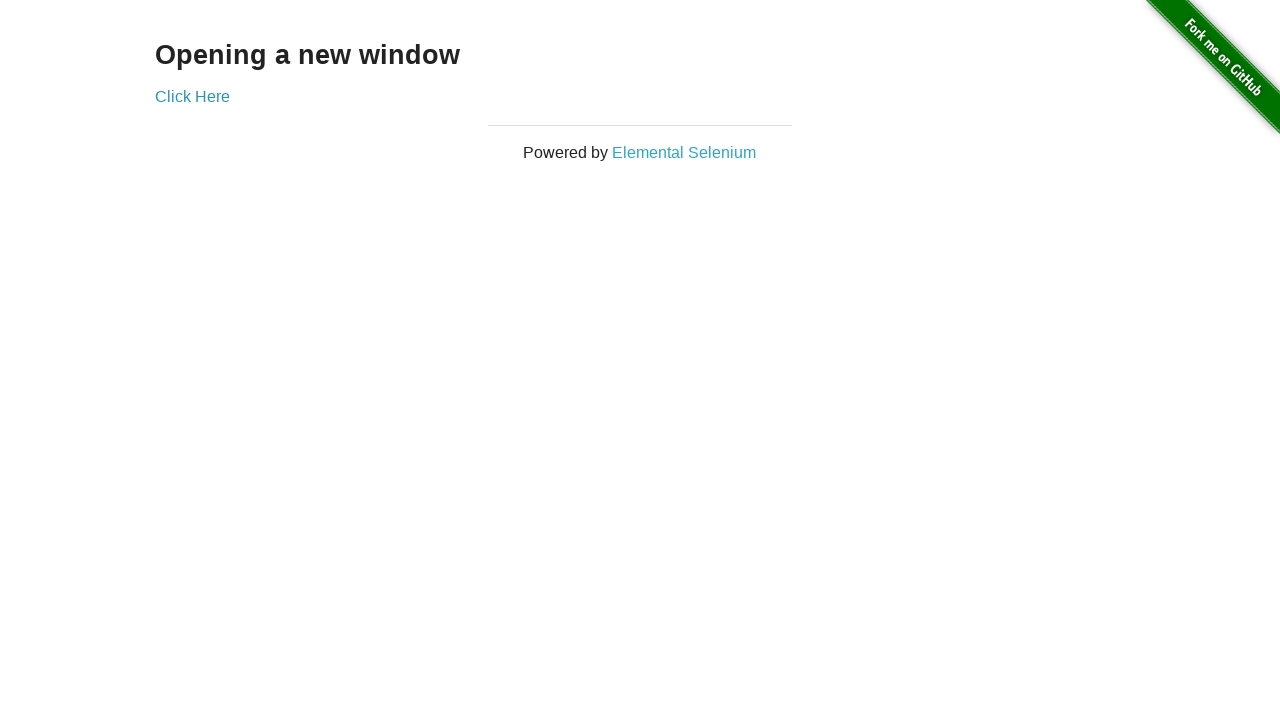

New window page finished loading
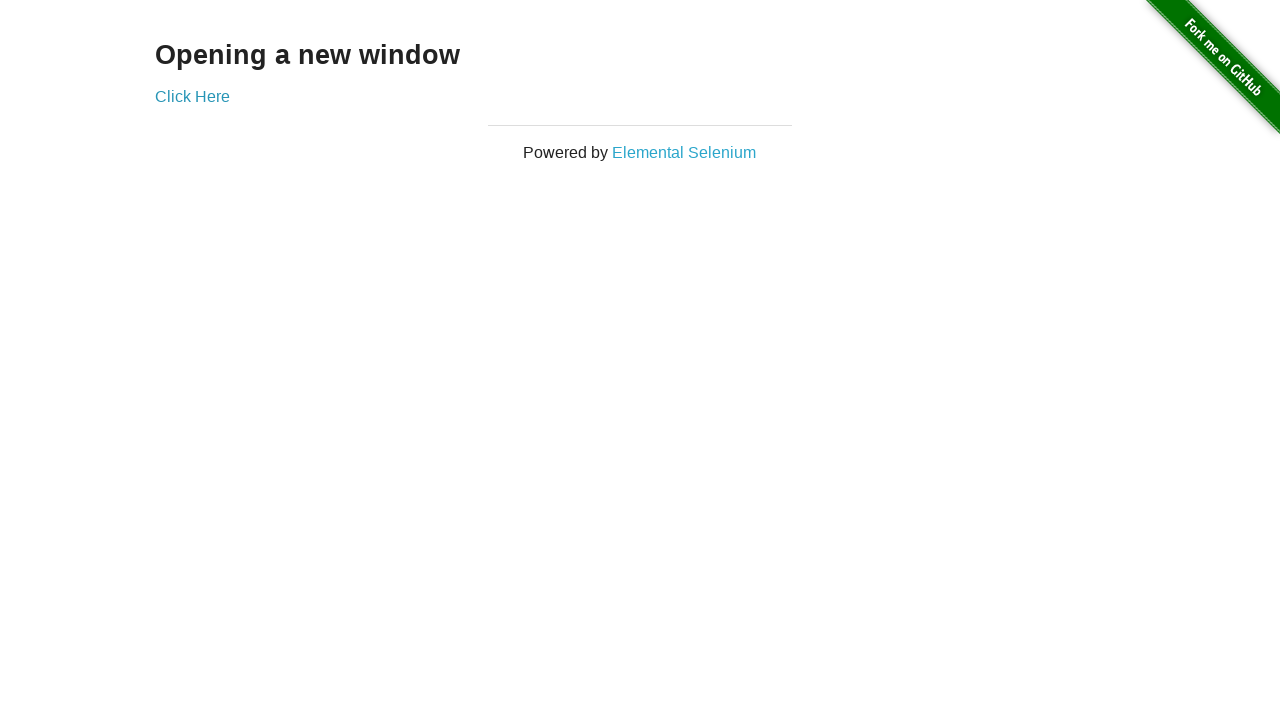

Verified original window title is 'The Internet'
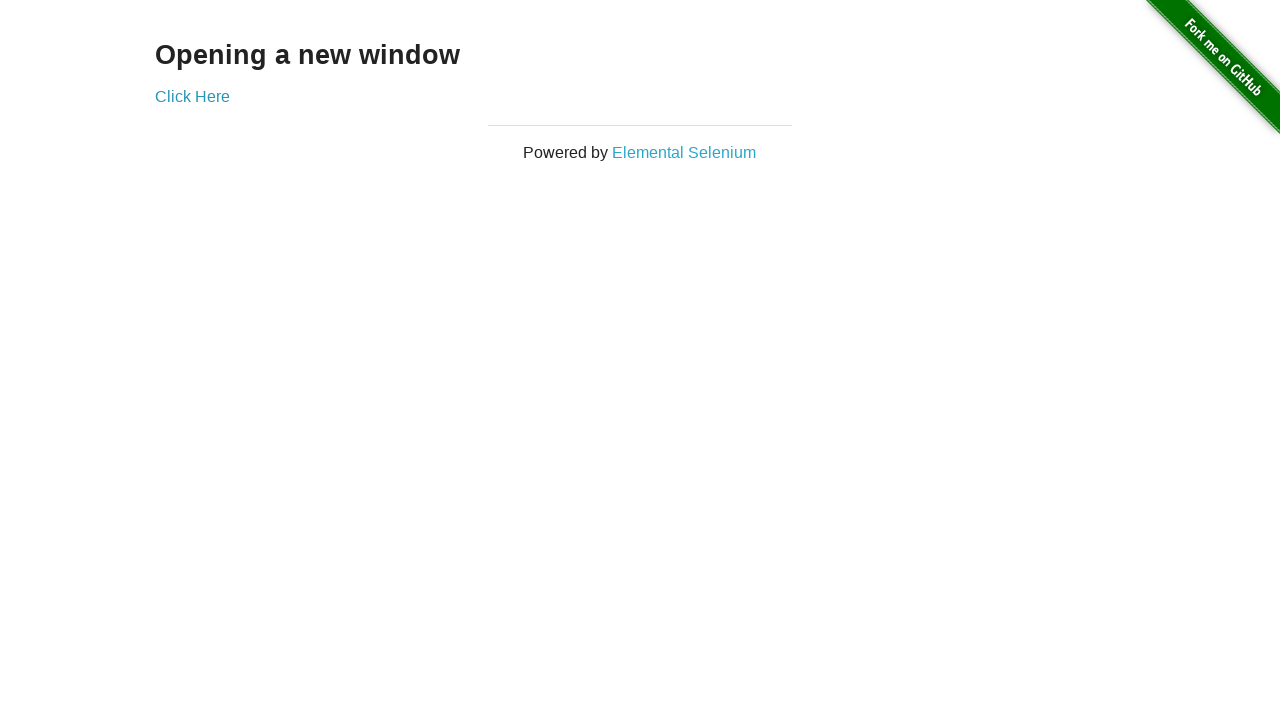

Verified new window title is 'New Window'
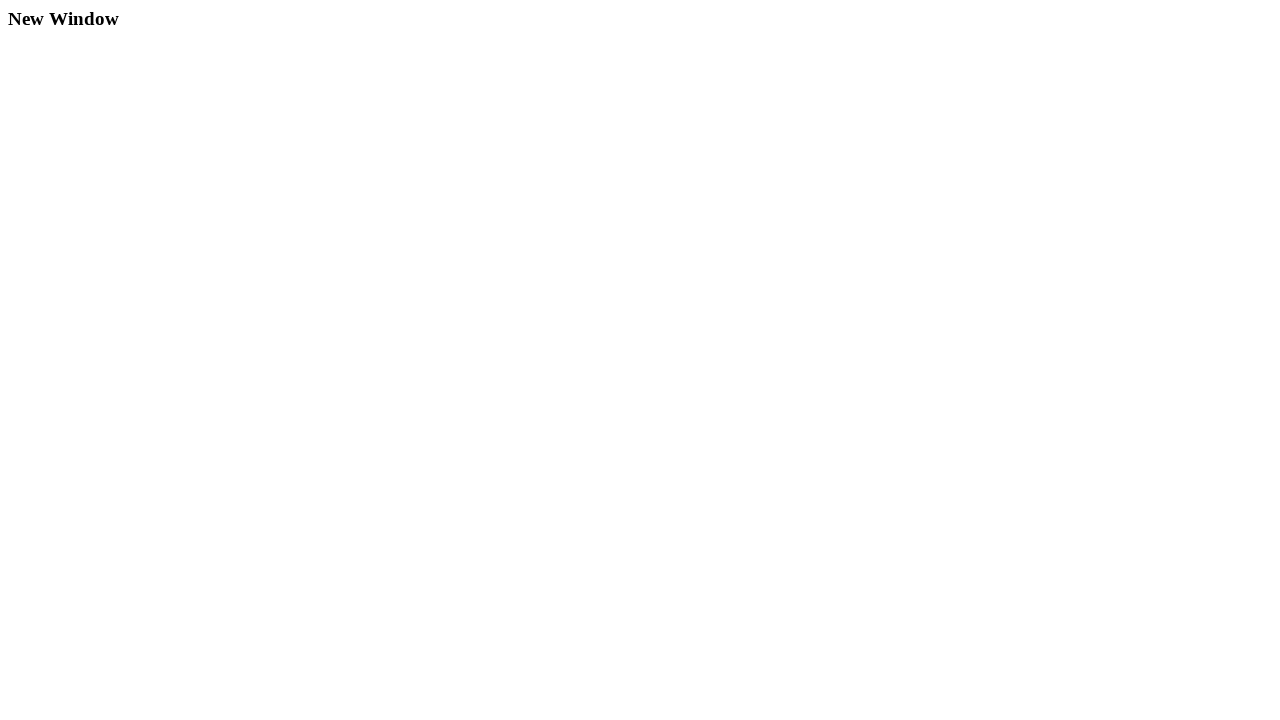

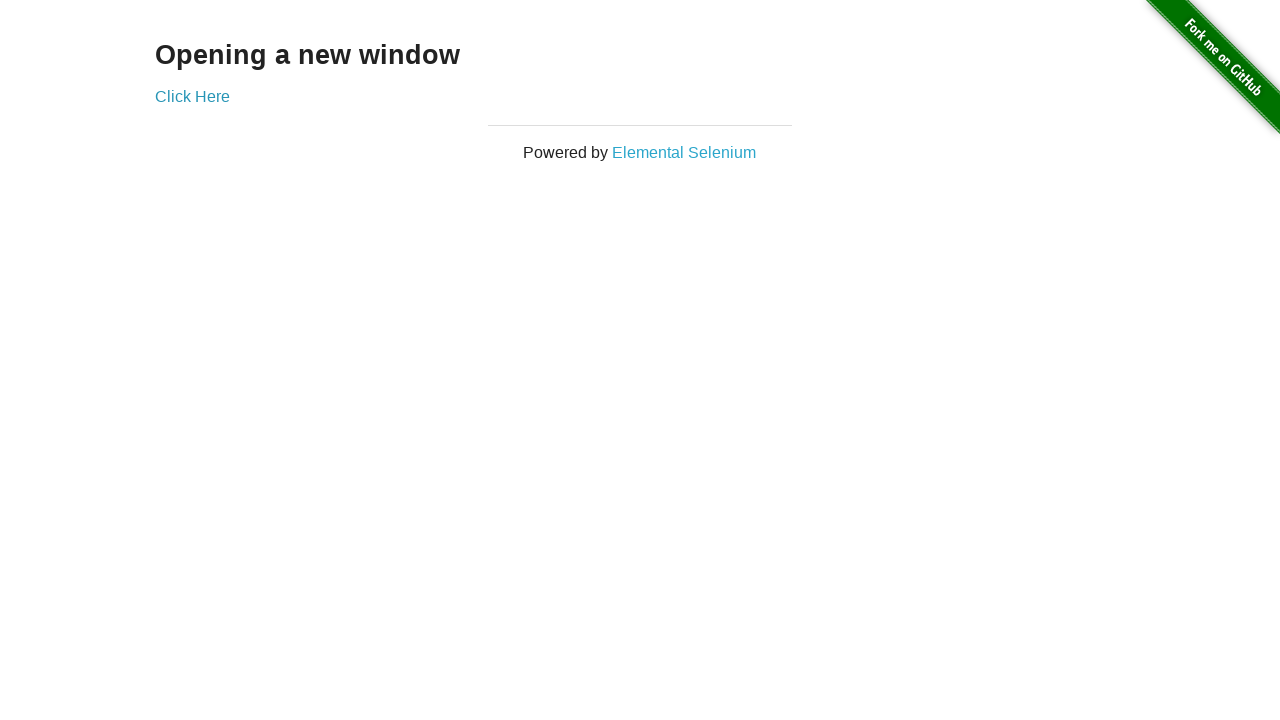